Tests that Clear completed button is hidden when no items are completed

Starting URL: https://demo.playwright.dev/todomvc

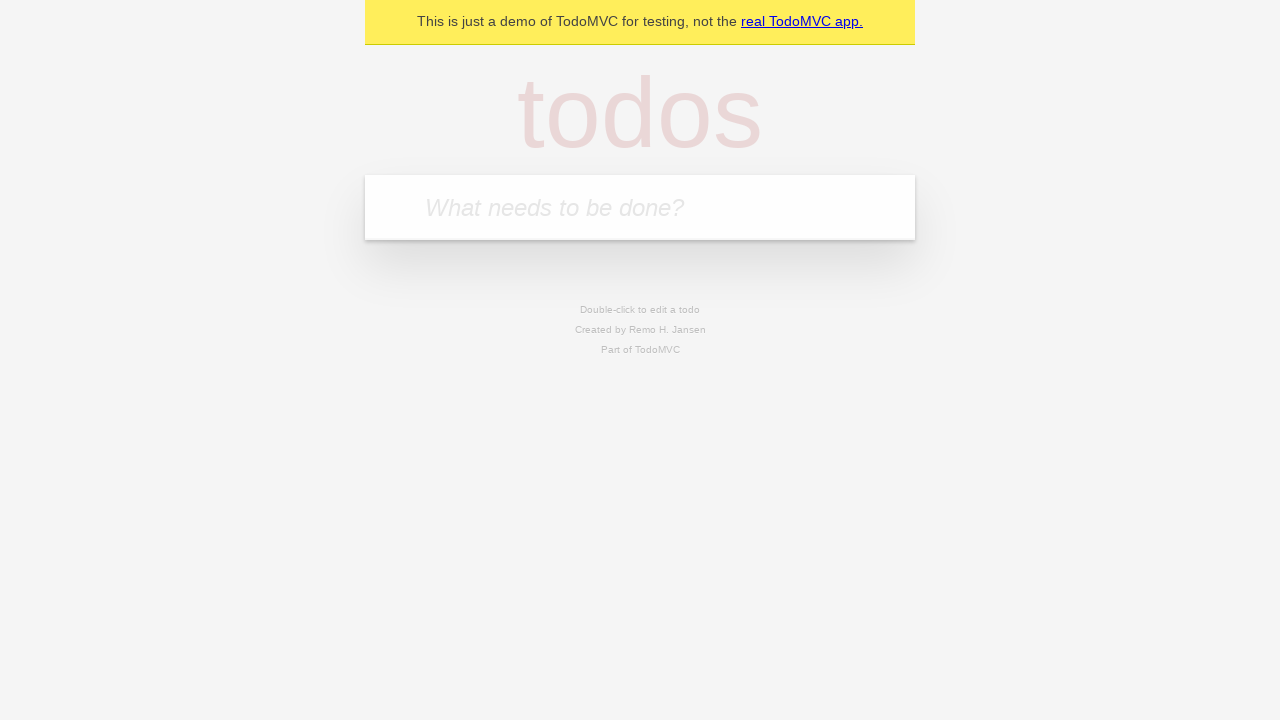

Filled todo input with 'buy some cheese' on internal:attr=[placeholder="What needs to be done?"i]
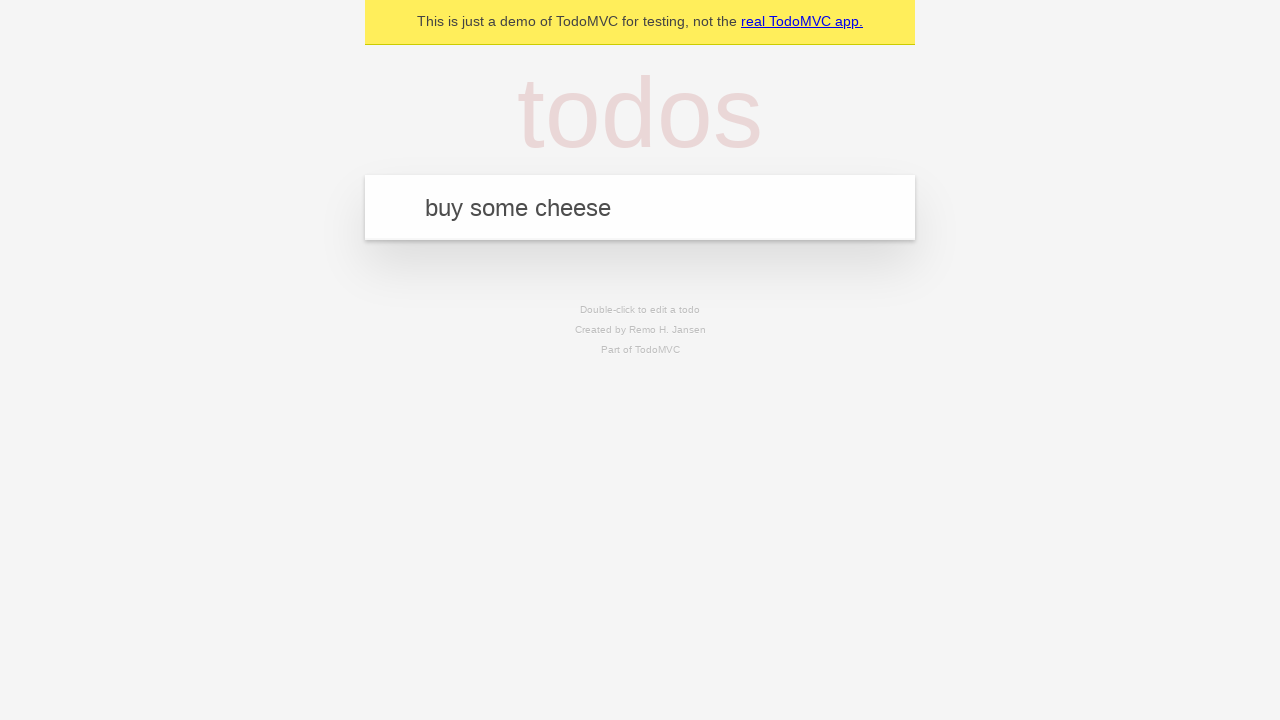

Pressed Enter to add first todo on internal:attr=[placeholder="What needs to be done?"i]
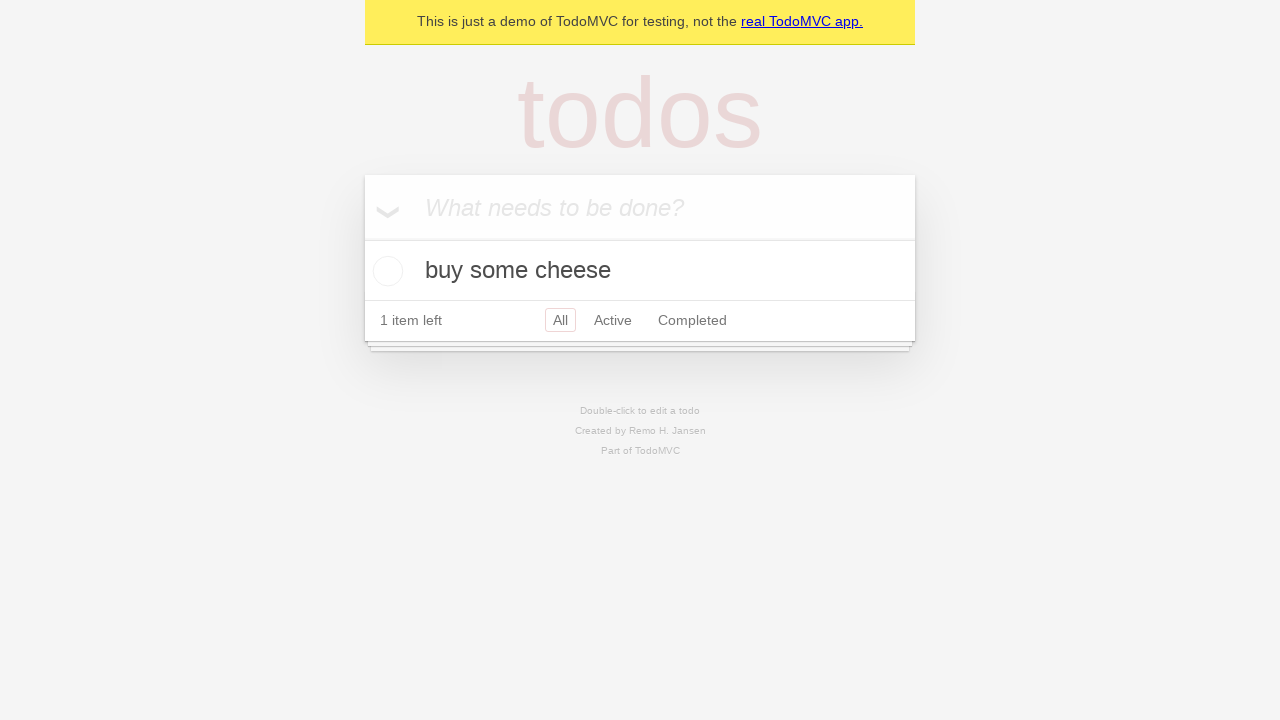

Filled todo input with 'feed the cat' on internal:attr=[placeholder="What needs to be done?"i]
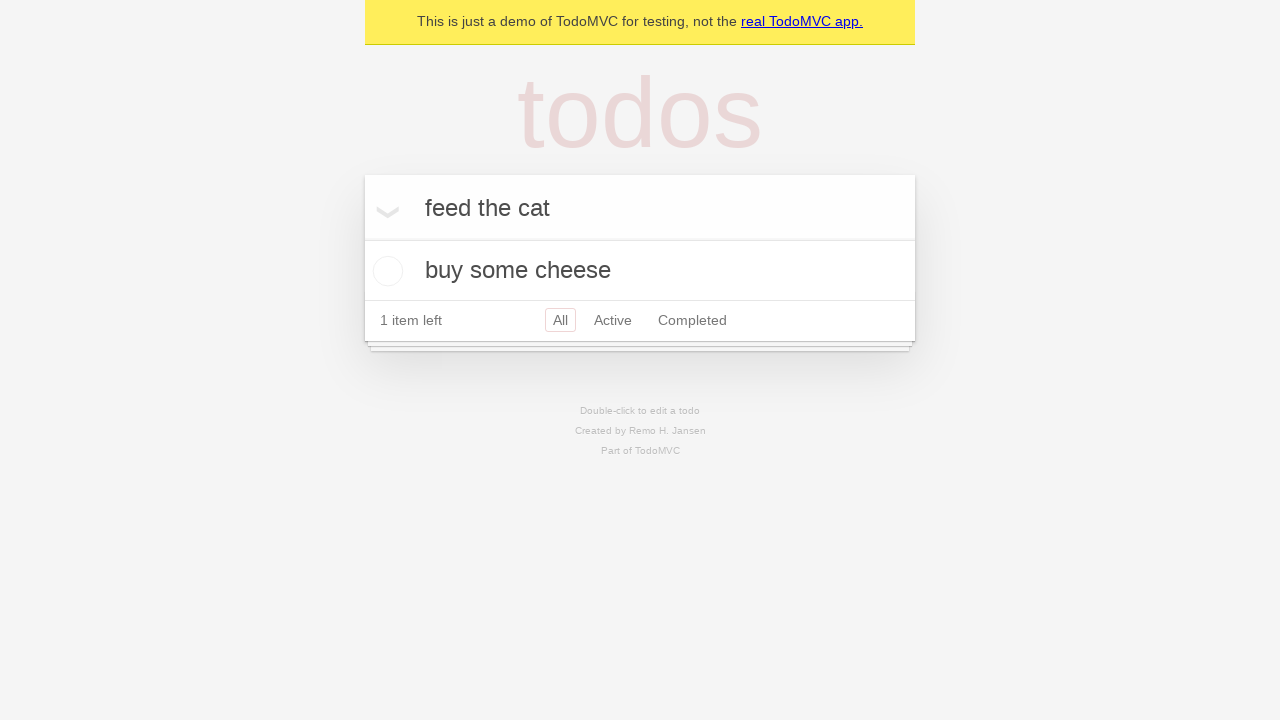

Pressed Enter to add second todo on internal:attr=[placeholder="What needs to be done?"i]
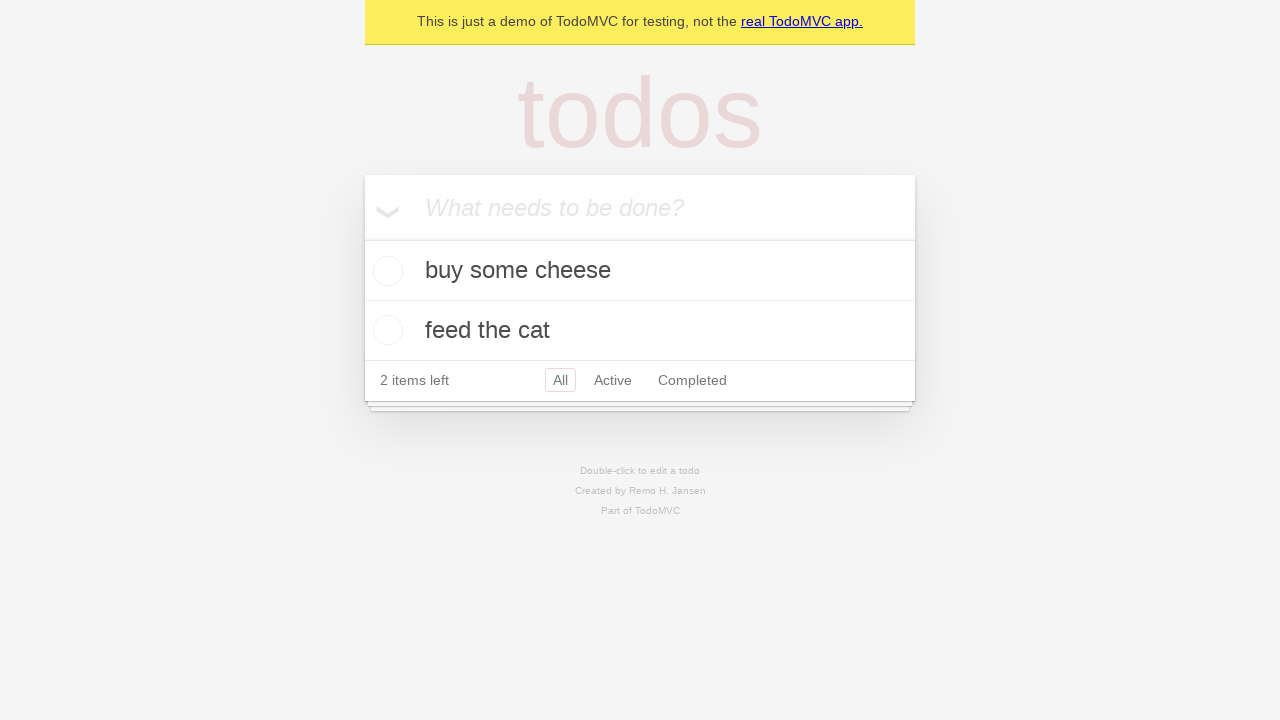

Filled todo input with 'book a doctors appointment' on internal:attr=[placeholder="What needs to be done?"i]
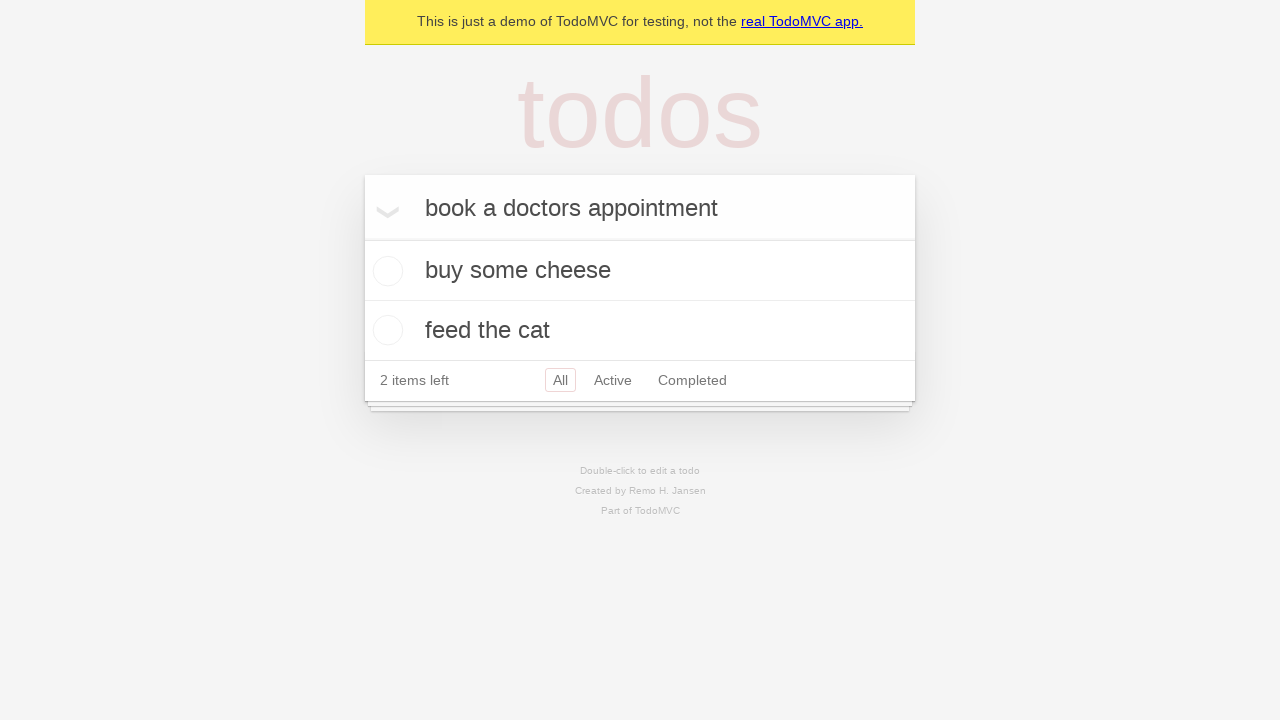

Pressed Enter to add third todo on internal:attr=[placeholder="What needs to be done?"i]
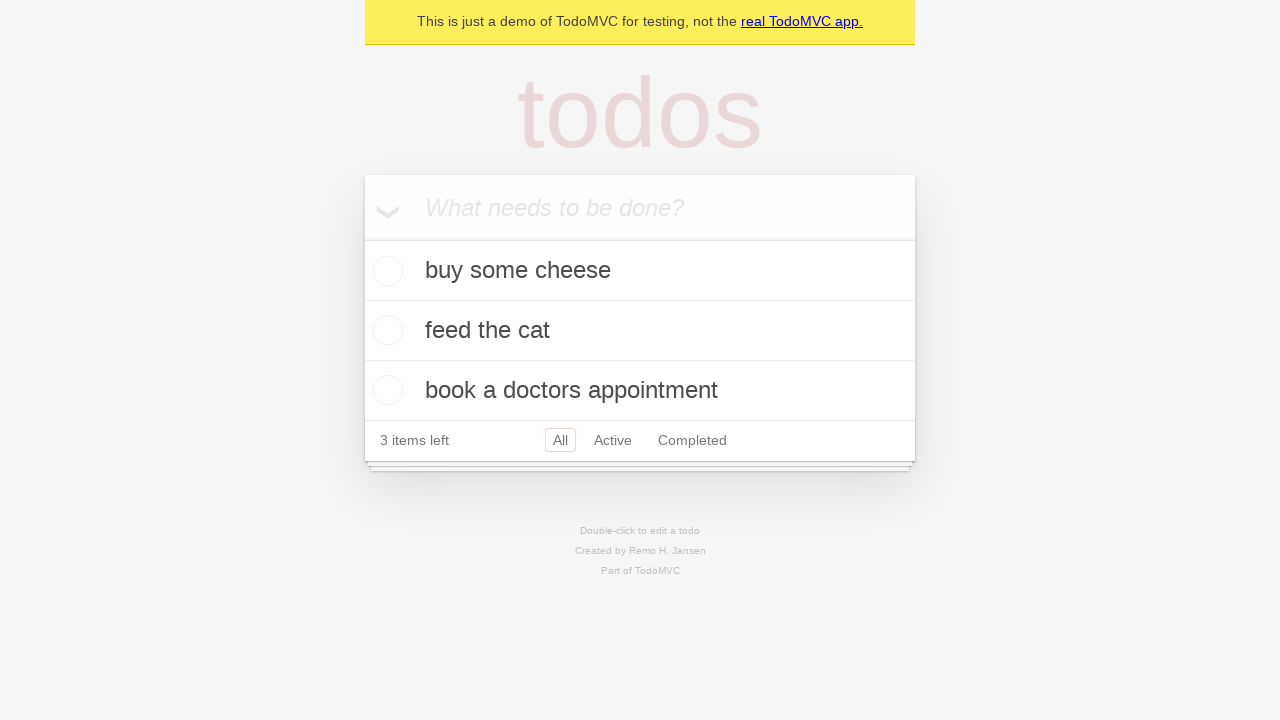

Checked the first todo item as completed at (385, 271) on .todo-list li .toggle >> nth=0
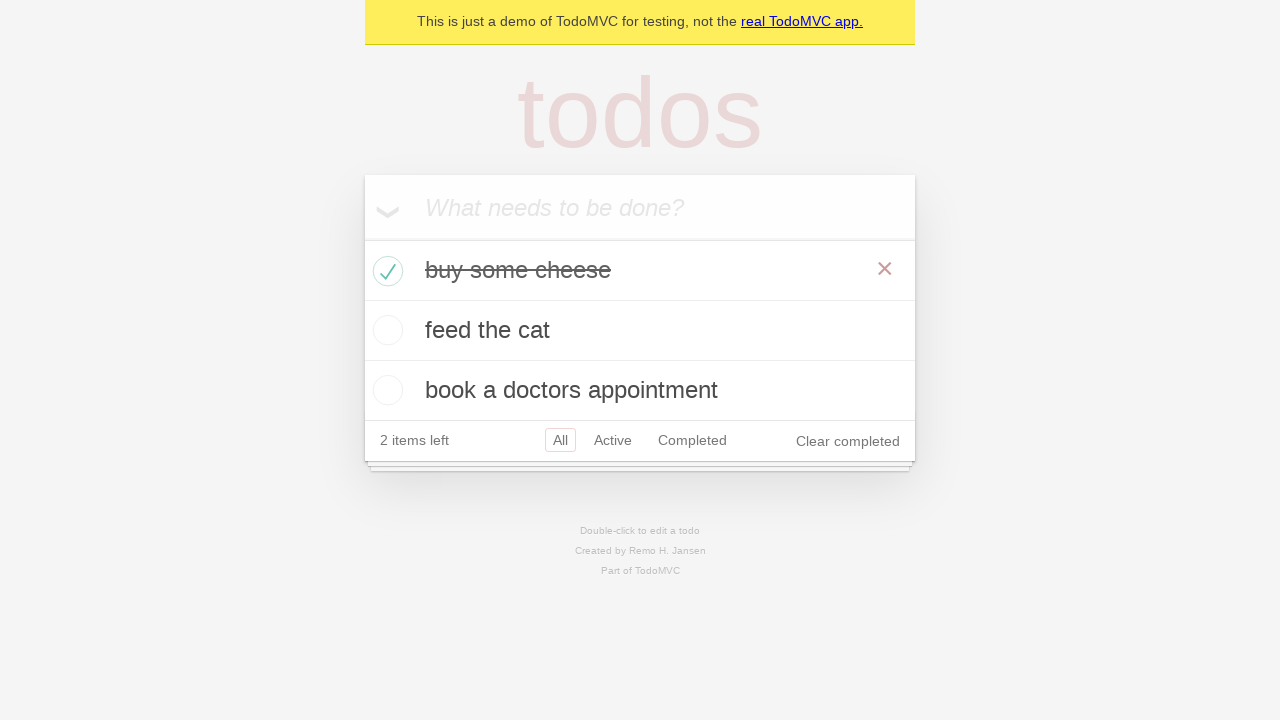

Clicked 'Clear completed' button to remove completed items at (848, 441) on internal:role=button[name="Clear completed"i]
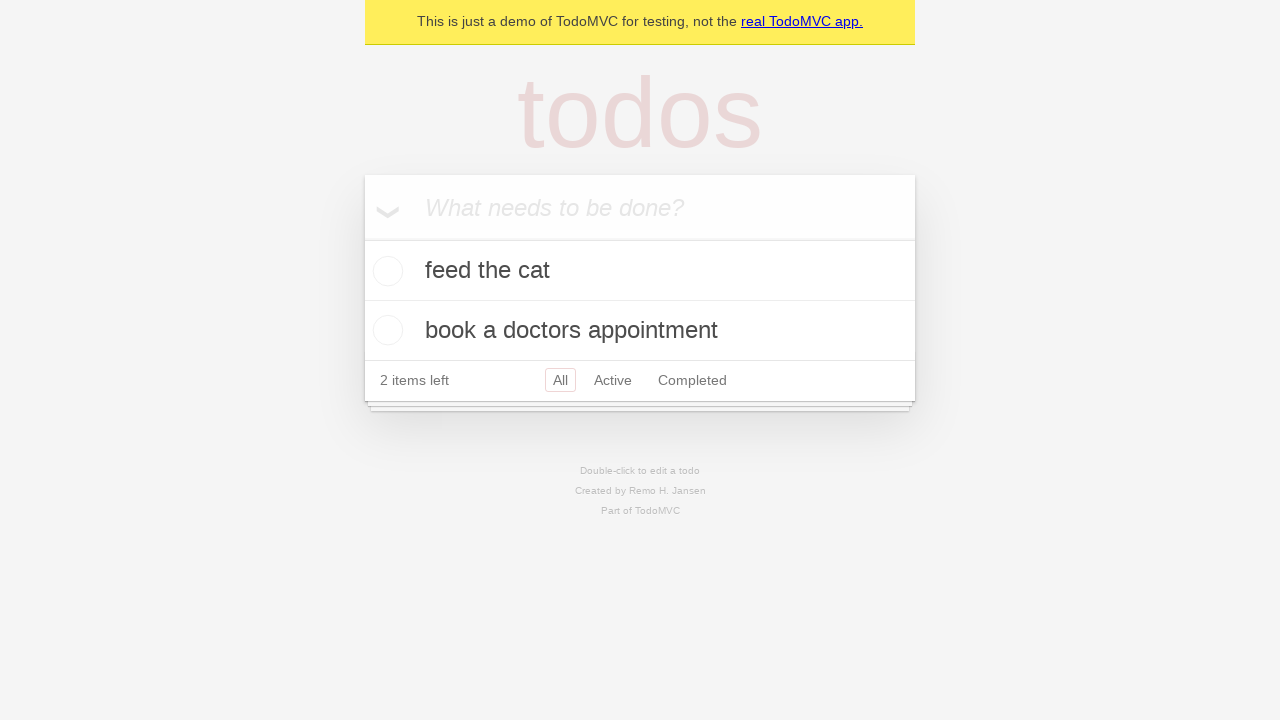

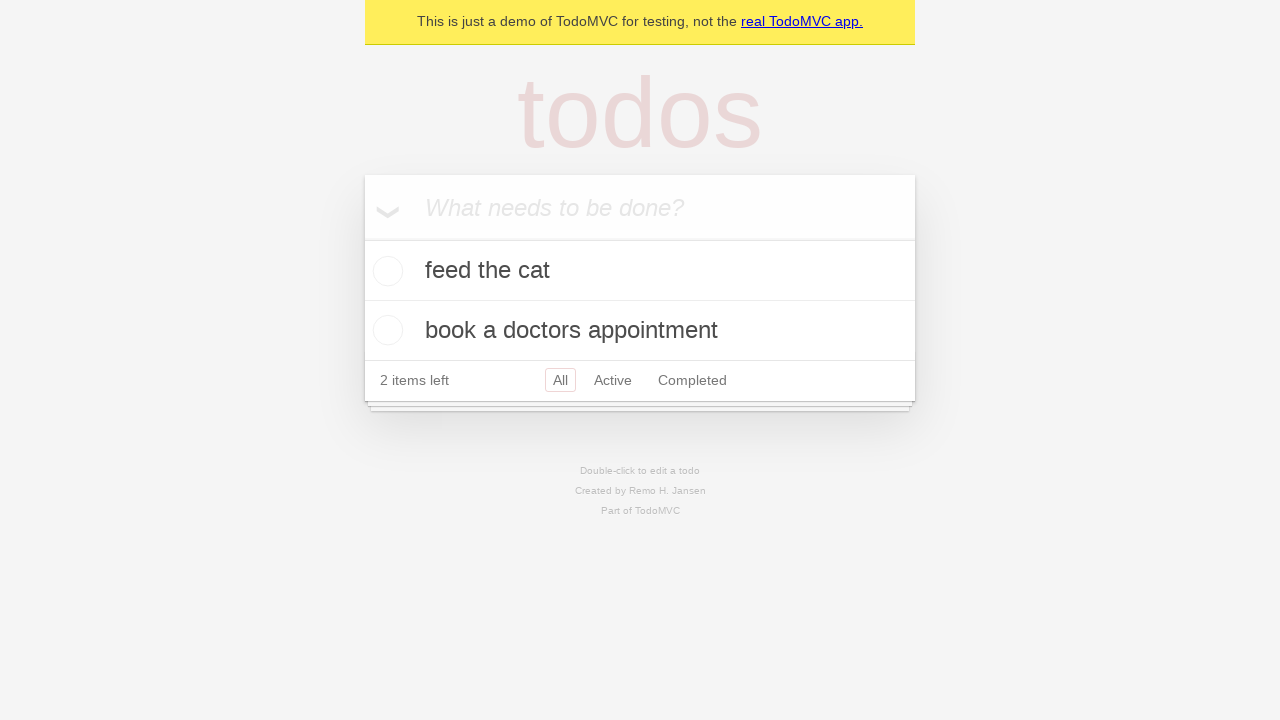